Tests that other controls are hidden when editing a todo item

Starting URL: https://demo.playwright.dev/todomvc

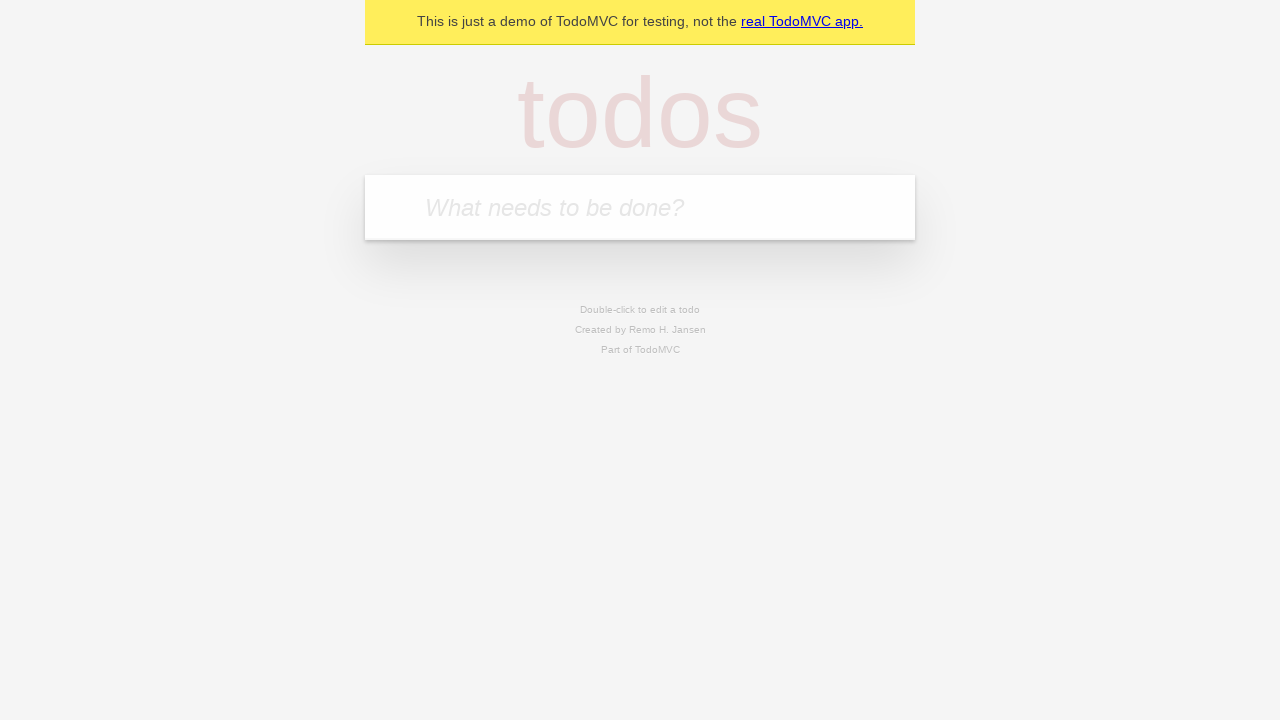

Filled input field with 'buy some cheese' on internal:attr=[placeholder="What needs to be done?"i]
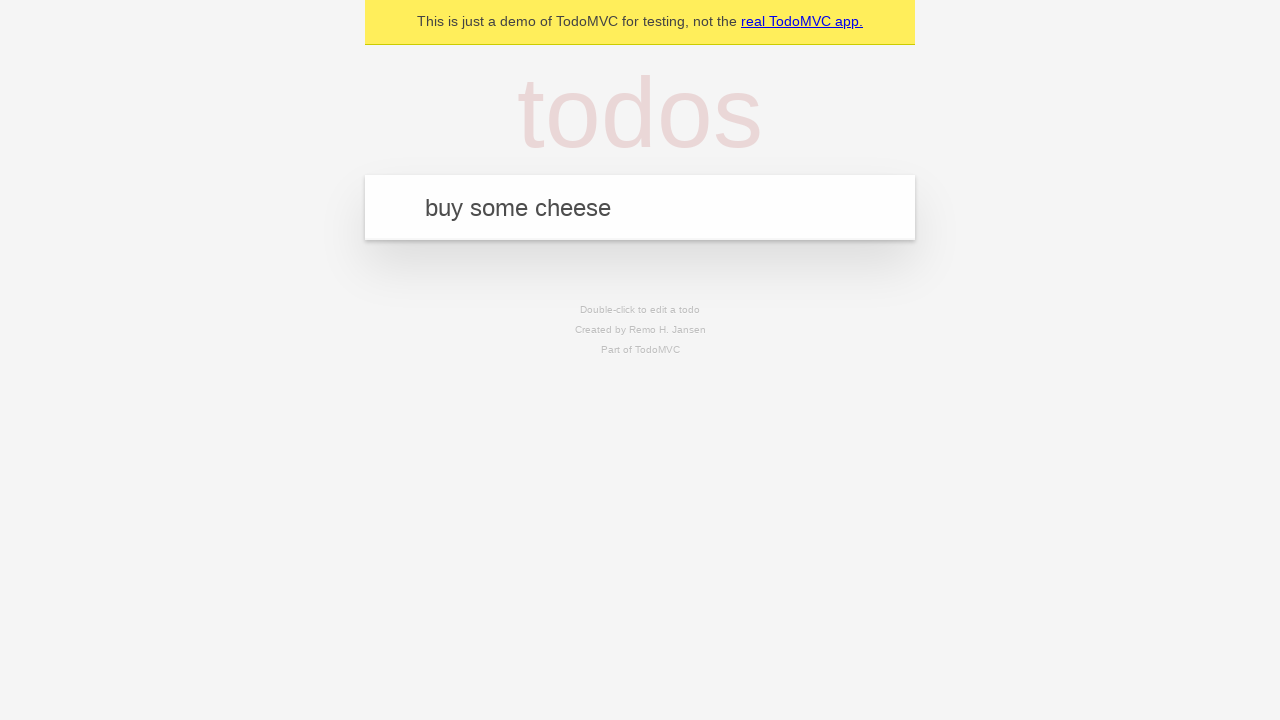

Pressed Enter to add first todo item on internal:attr=[placeholder="What needs to be done?"i]
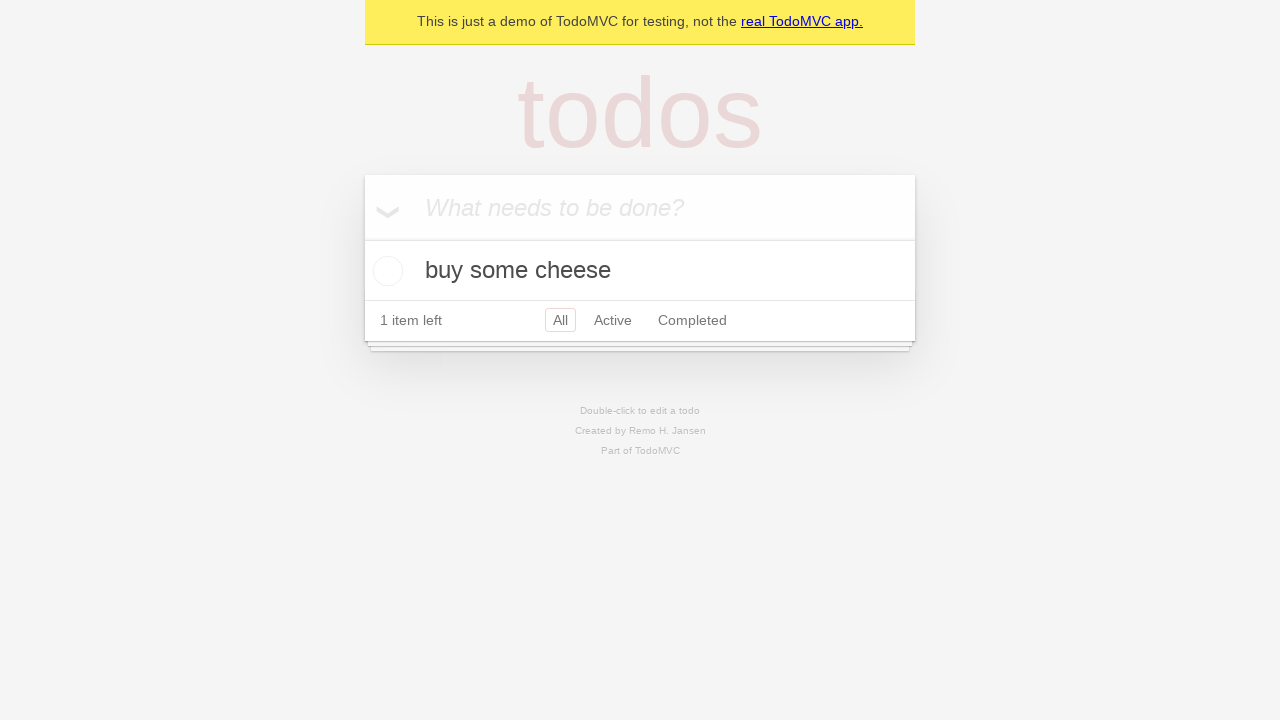

Filled input field with 'feed the cat' on internal:attr=[placeholder="What needs to be done?"i]
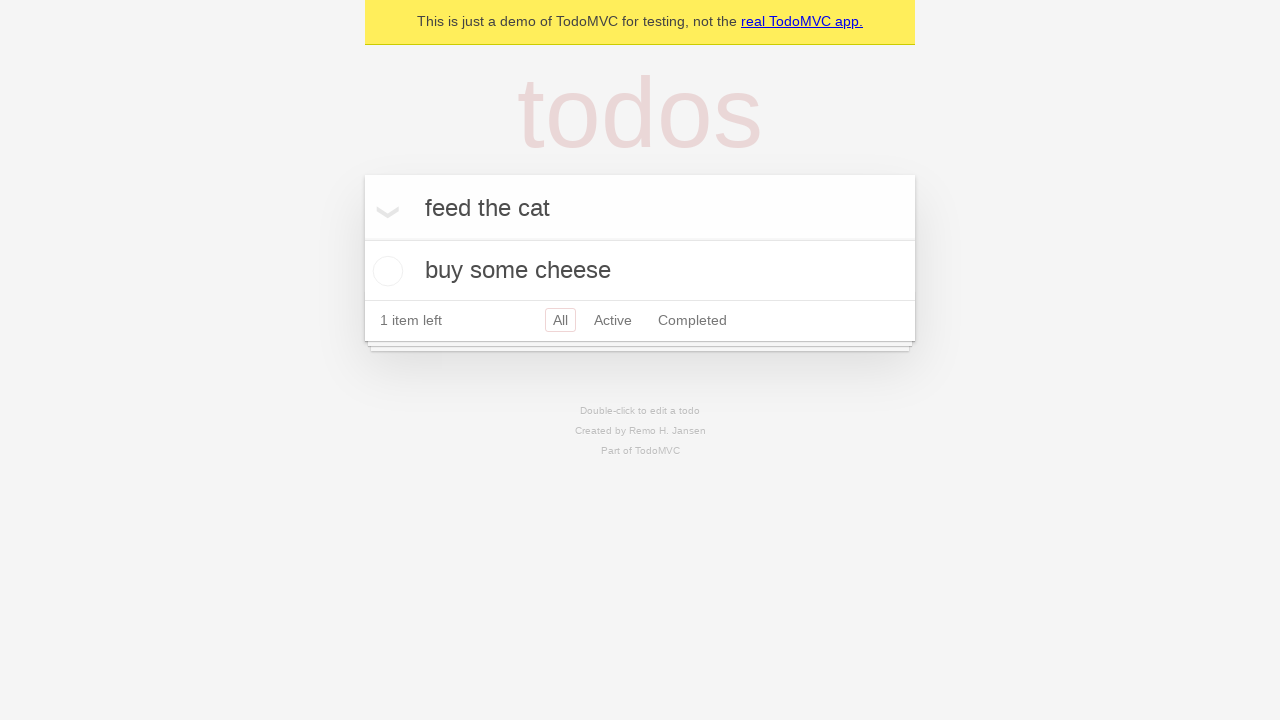

Pressed Enter to add second todo item on internal:attr=[placeholder="What needs to be done?"i]
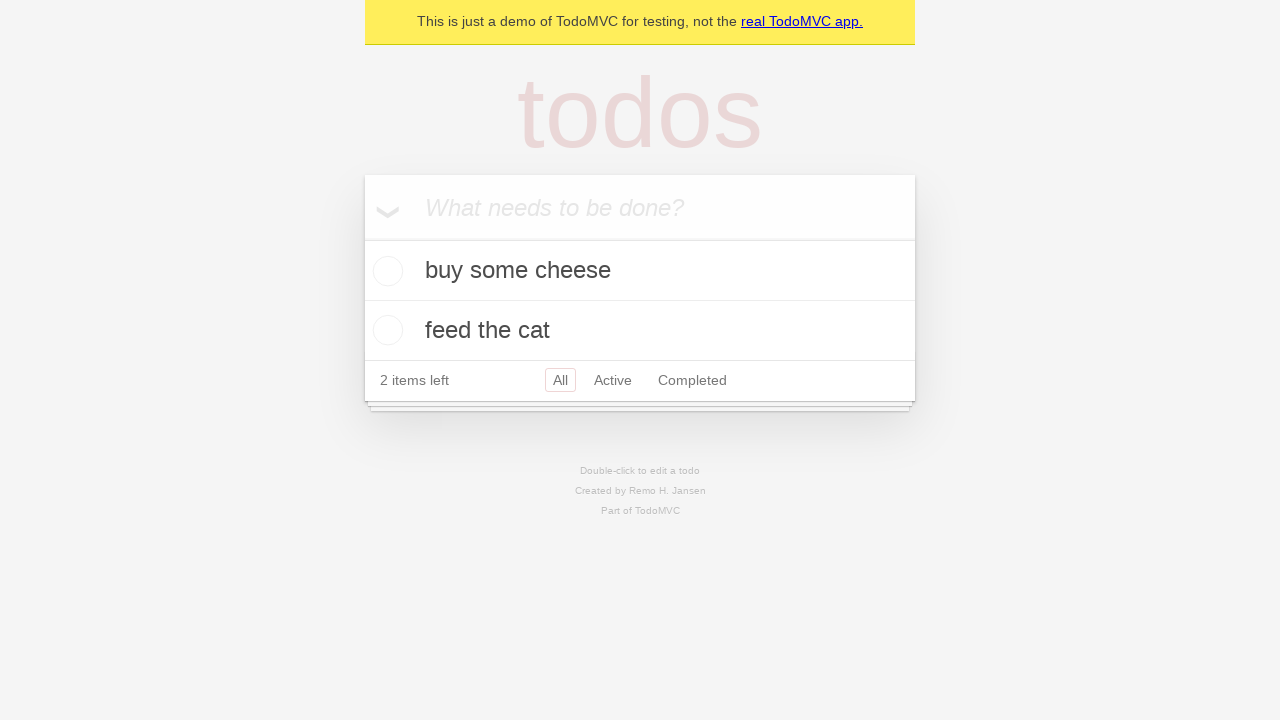

Filled input field with 'book a doctors appointment' on internal:attr=[placeholder="What needs to be done?"i]
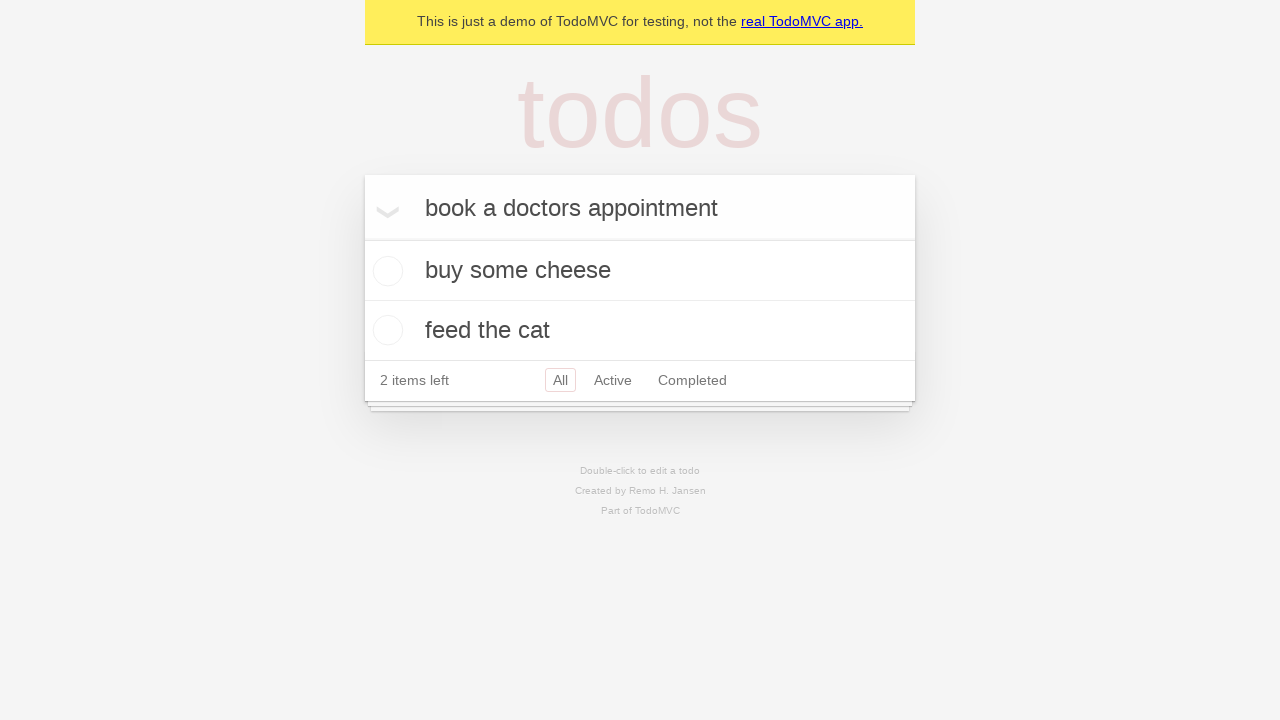

Pressed Enter to add third todo item on internal:attr=[placeholder="What needs to be done?"i]
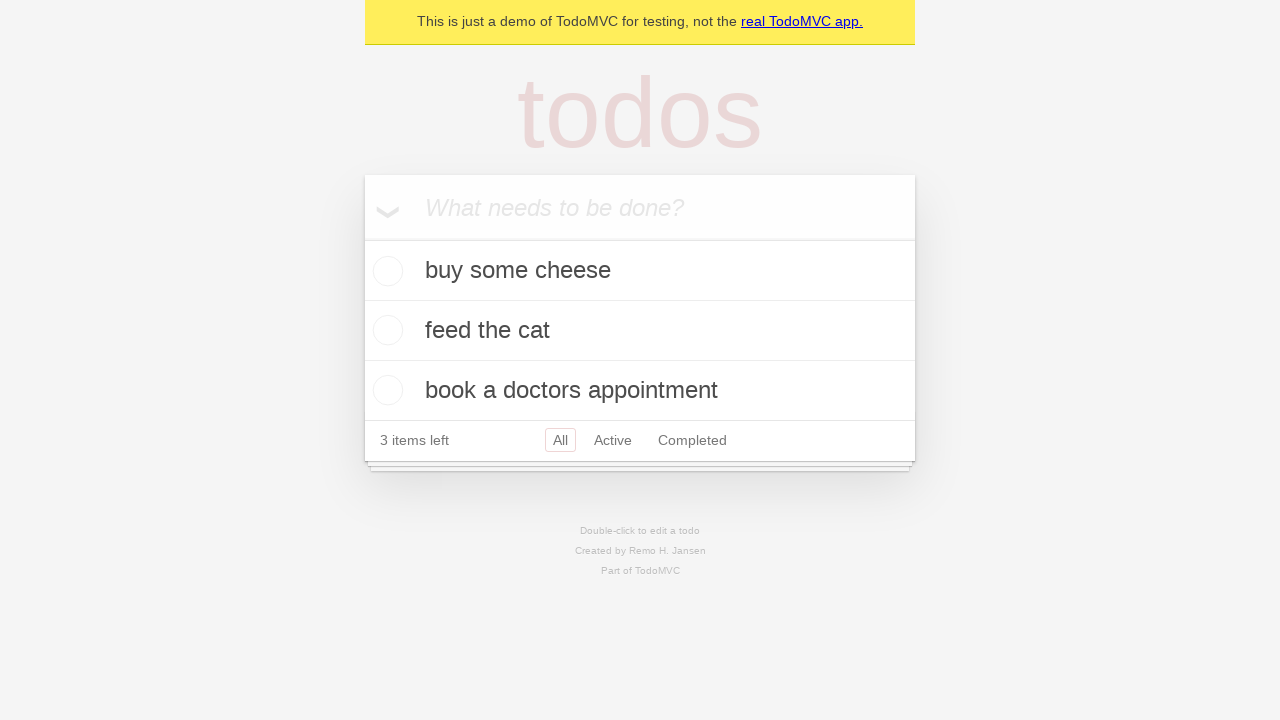

Waited for all three todo items to load
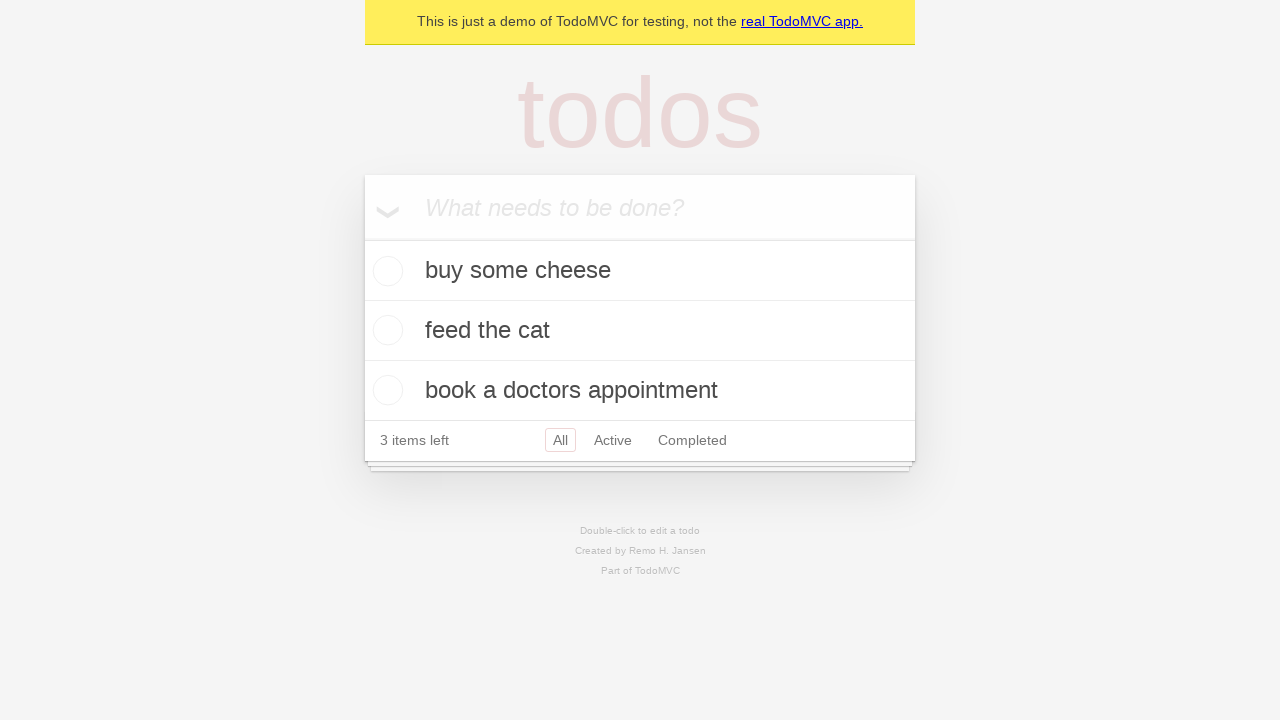

Double-clicked second todo item to enter edit mode at (640, 331) on [data-testid='todo-item'] >> nth=1
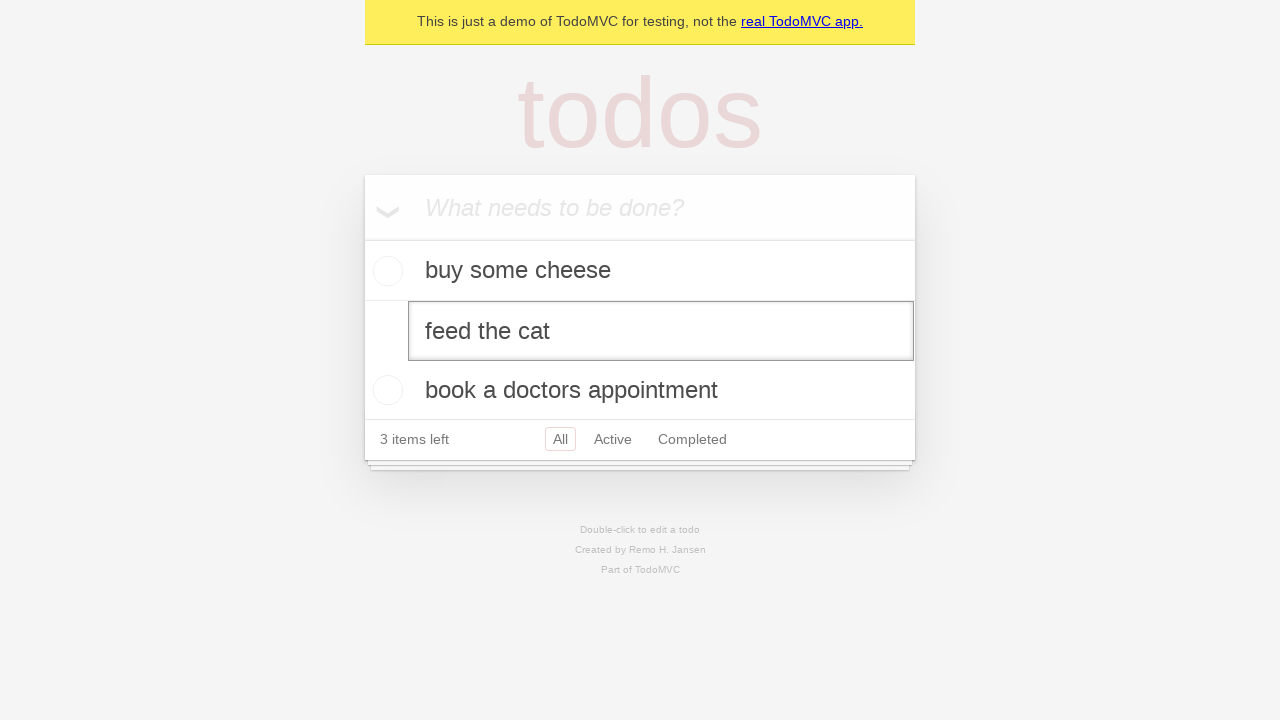

Waited for edit textbox to appear on second todo item
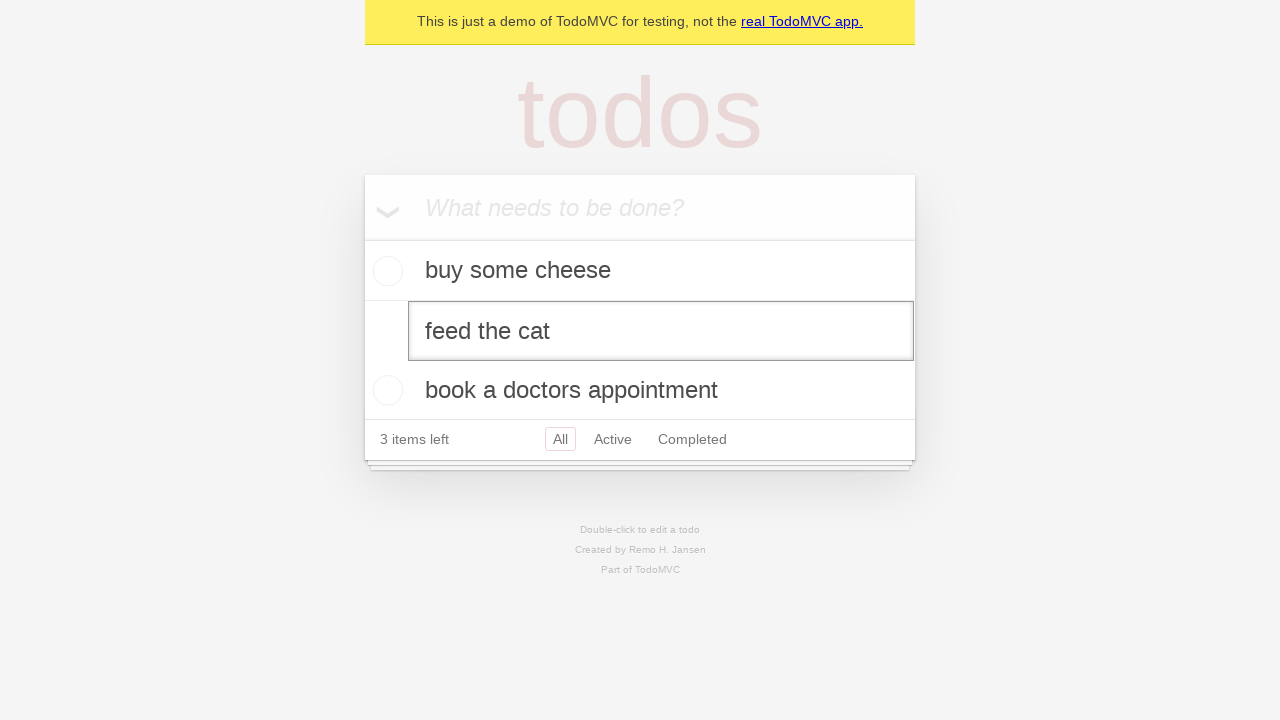

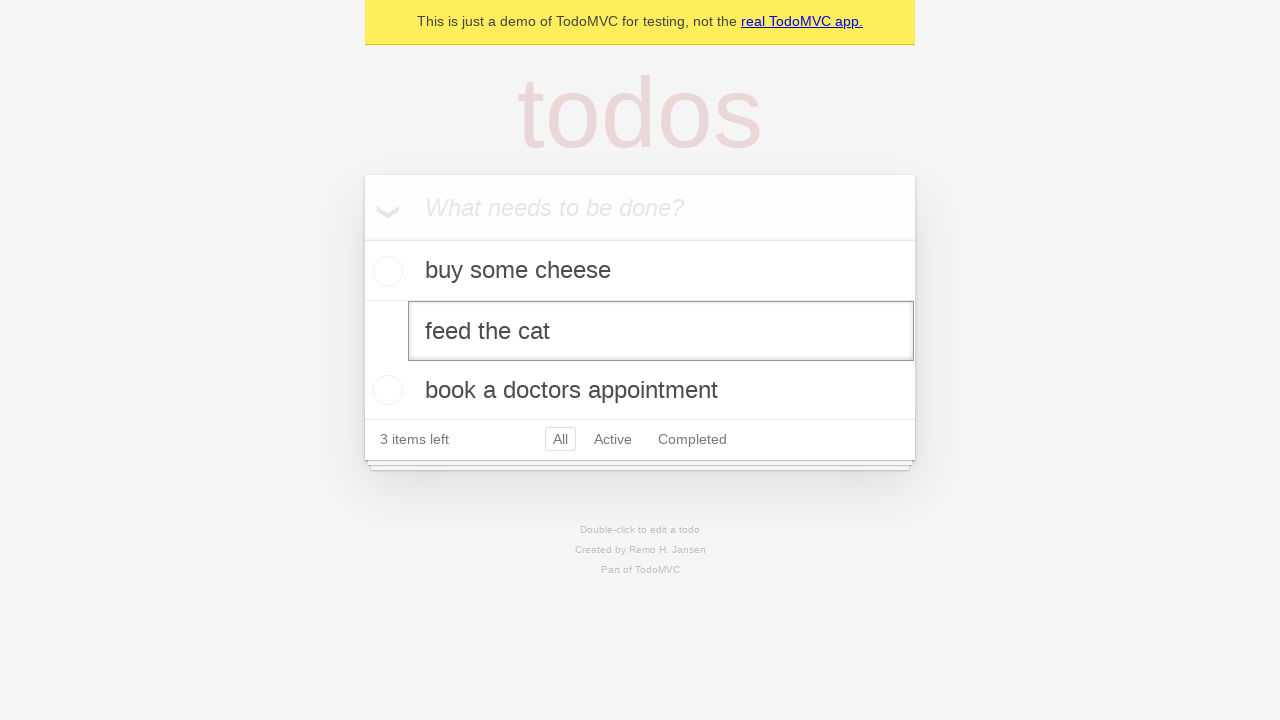